Tests that entering locked out user credentials shows an appropriate error message about the user being locked out

Starting URL: https://www.saucedemo.com/

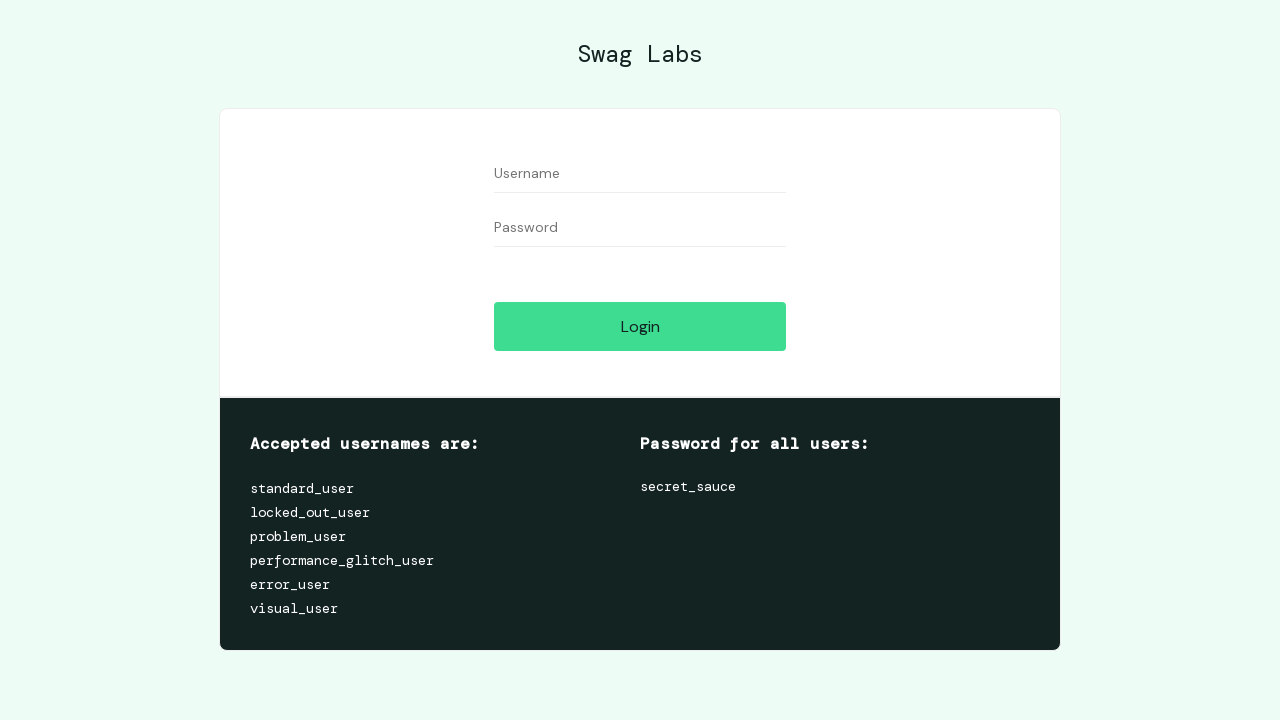

Filled username field with 'locked_out_user' on [data-test="username"]
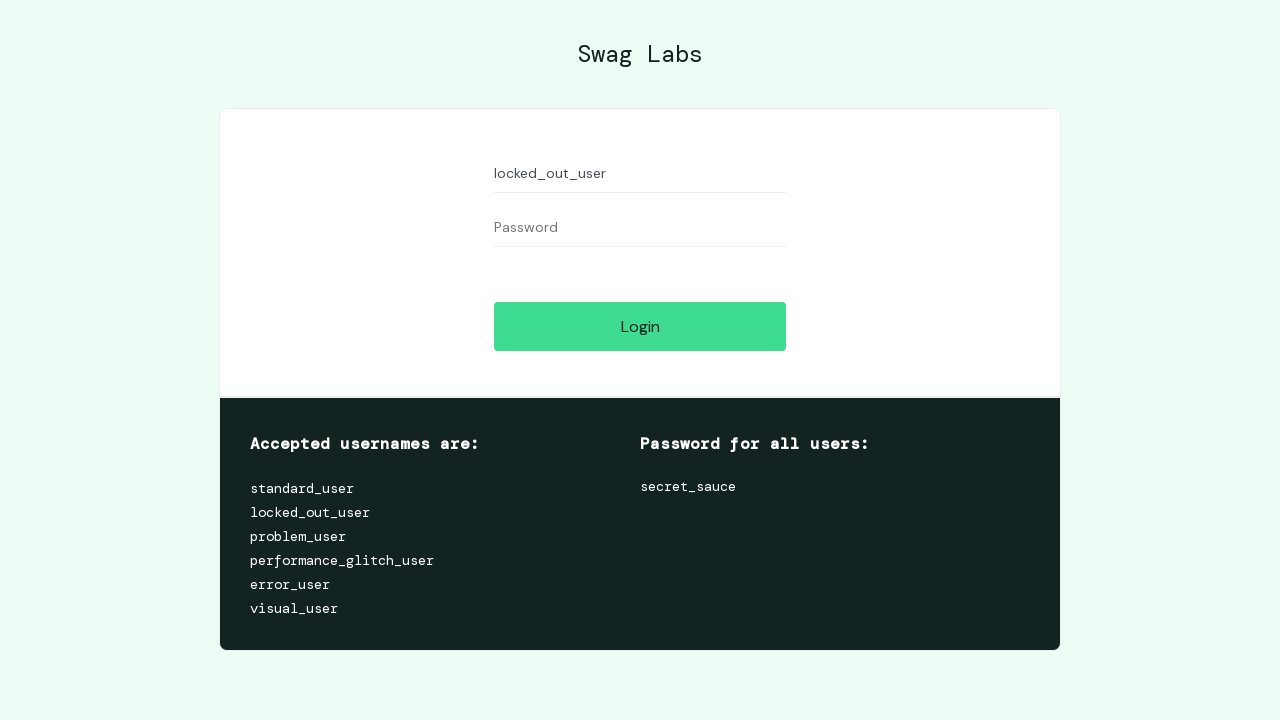

Filled password field with 'secret_sauce' on [data-test="password"]
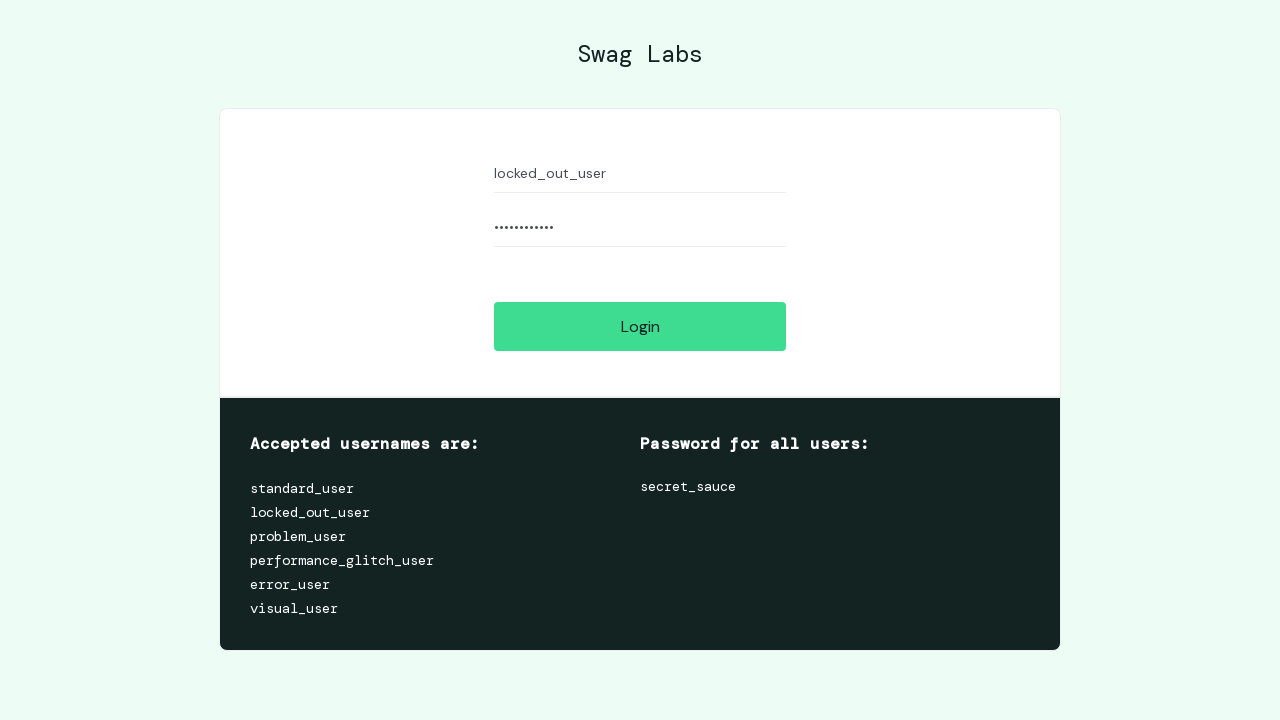

Clicked login button at (640, 326) on [data-test="login-button"]
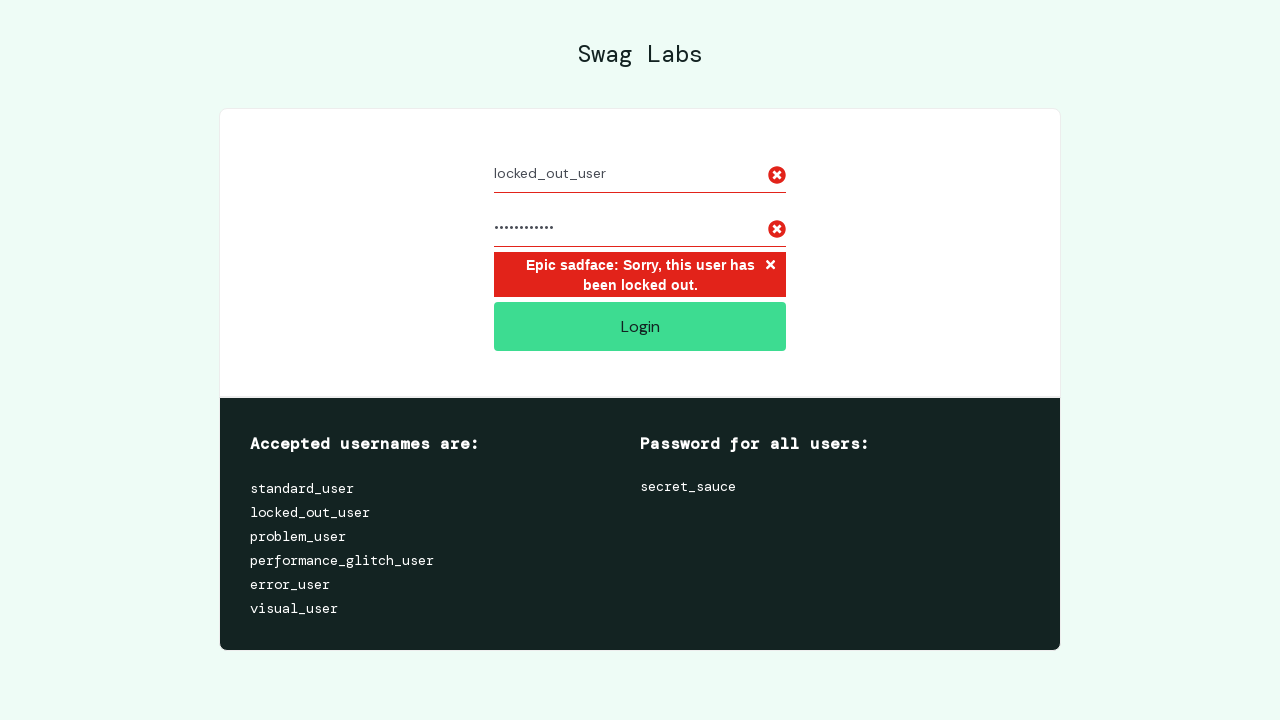

Verified error message is visible for locked out user
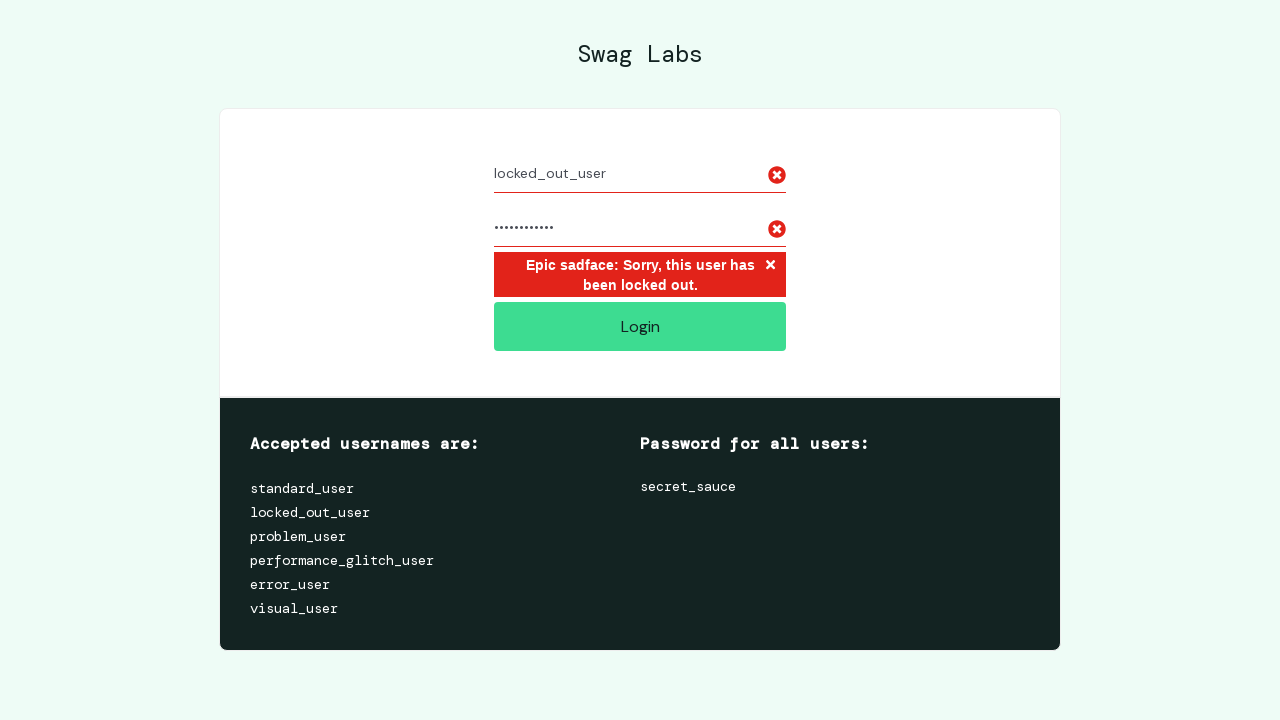

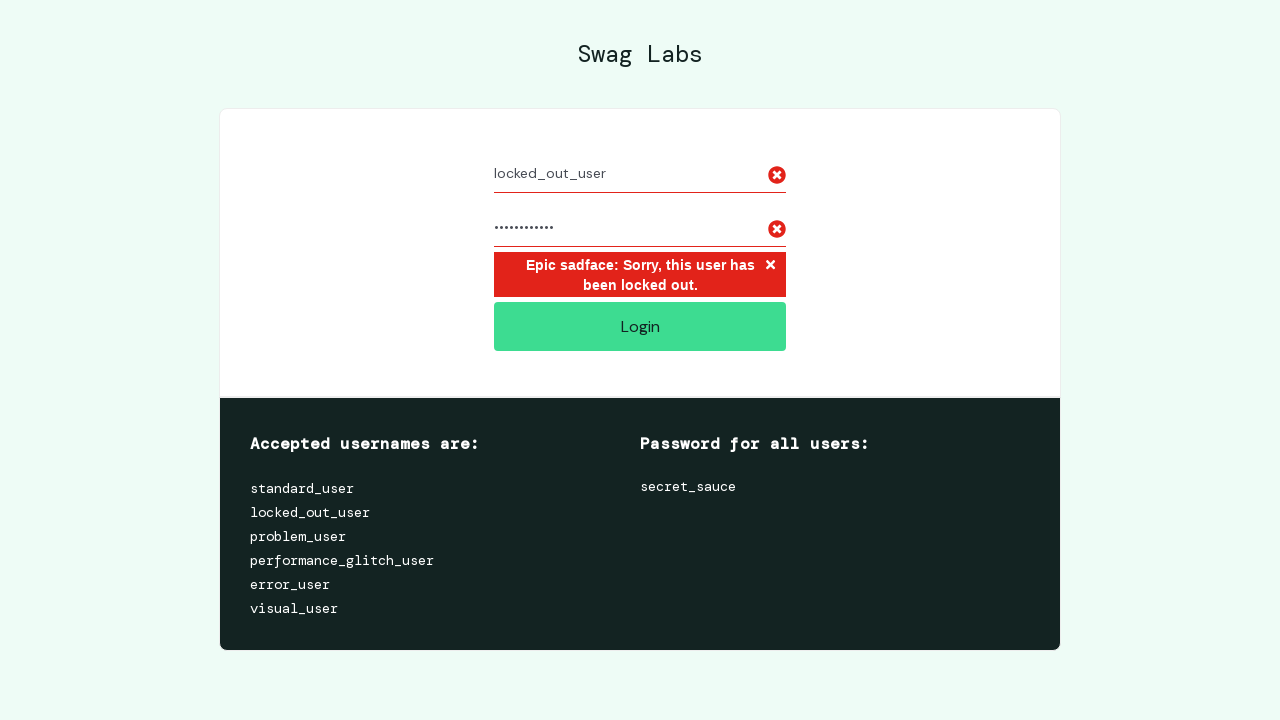